Tests the checkout process by adding an item to cart, proceeding to checkout, entering an invalid email address, and verifying that email validation error is displayed when attempting to place an order.

Starting URL: https://shop.polymer-project.org/detail/mens_outerwear/Anvil+L+S+Crew+Neck+-+Grey

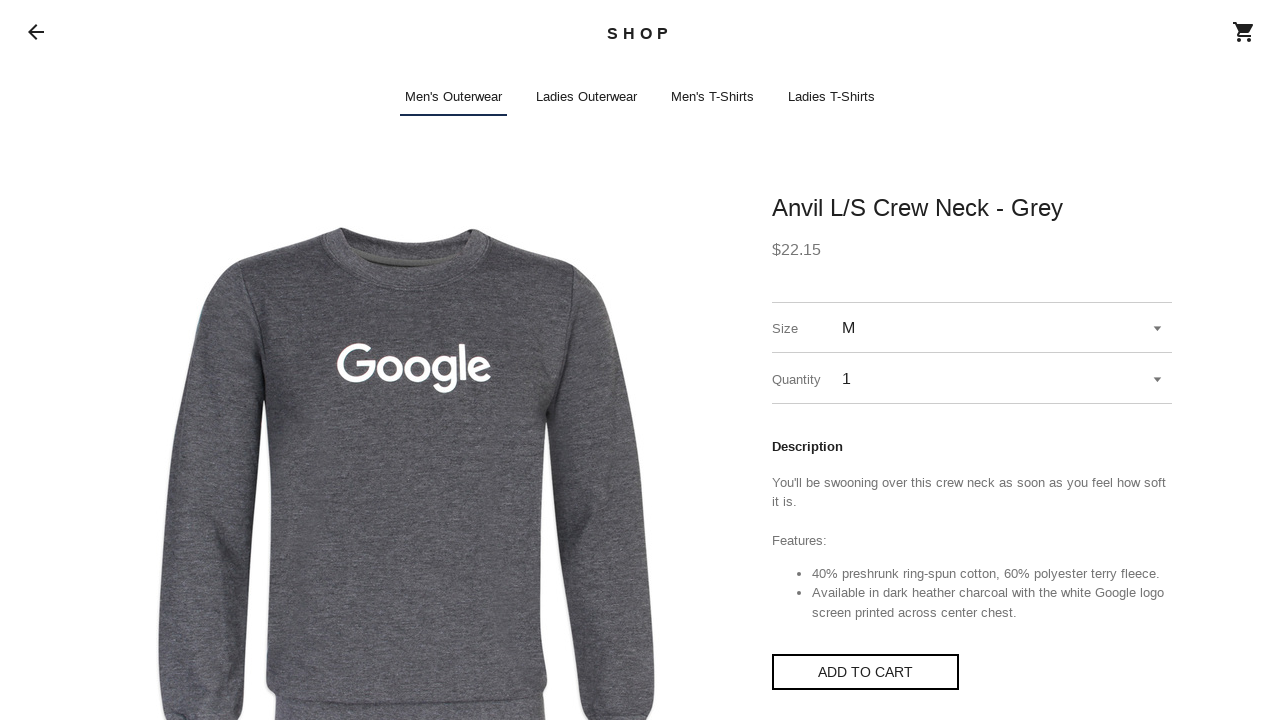

Waited for page to load (networkidle)
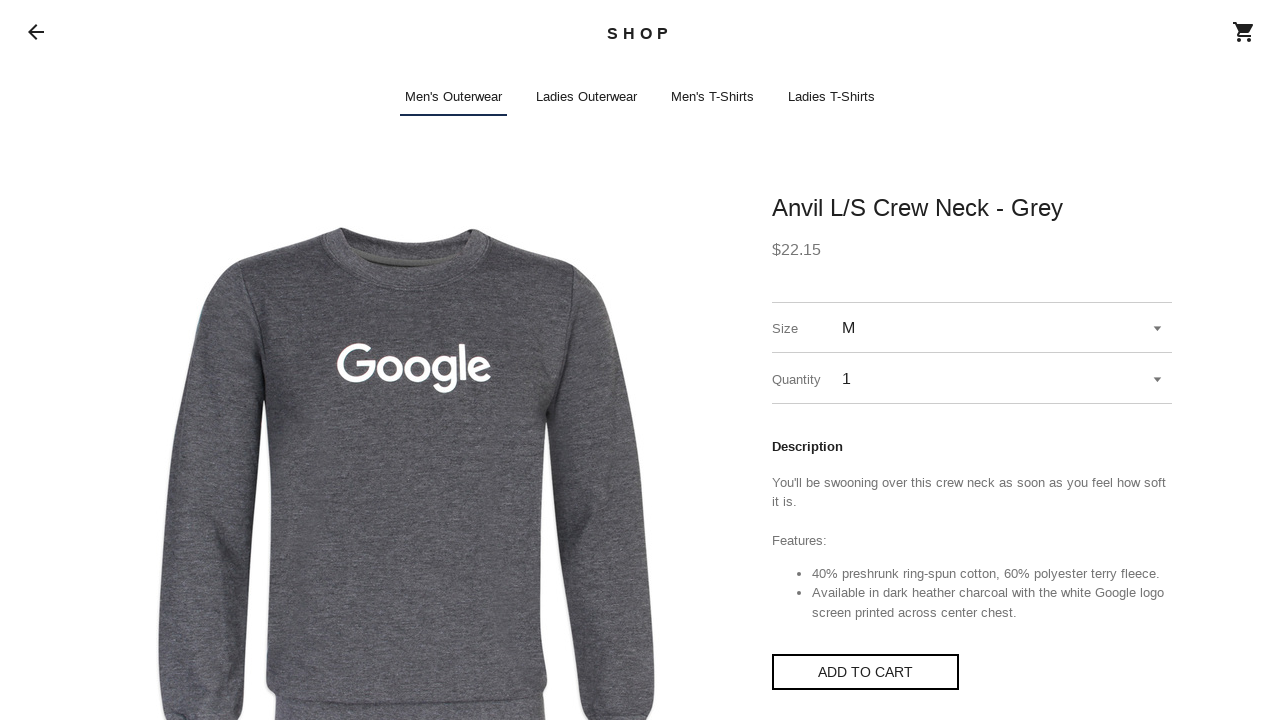

Clicked 'Add to cart' button for the item
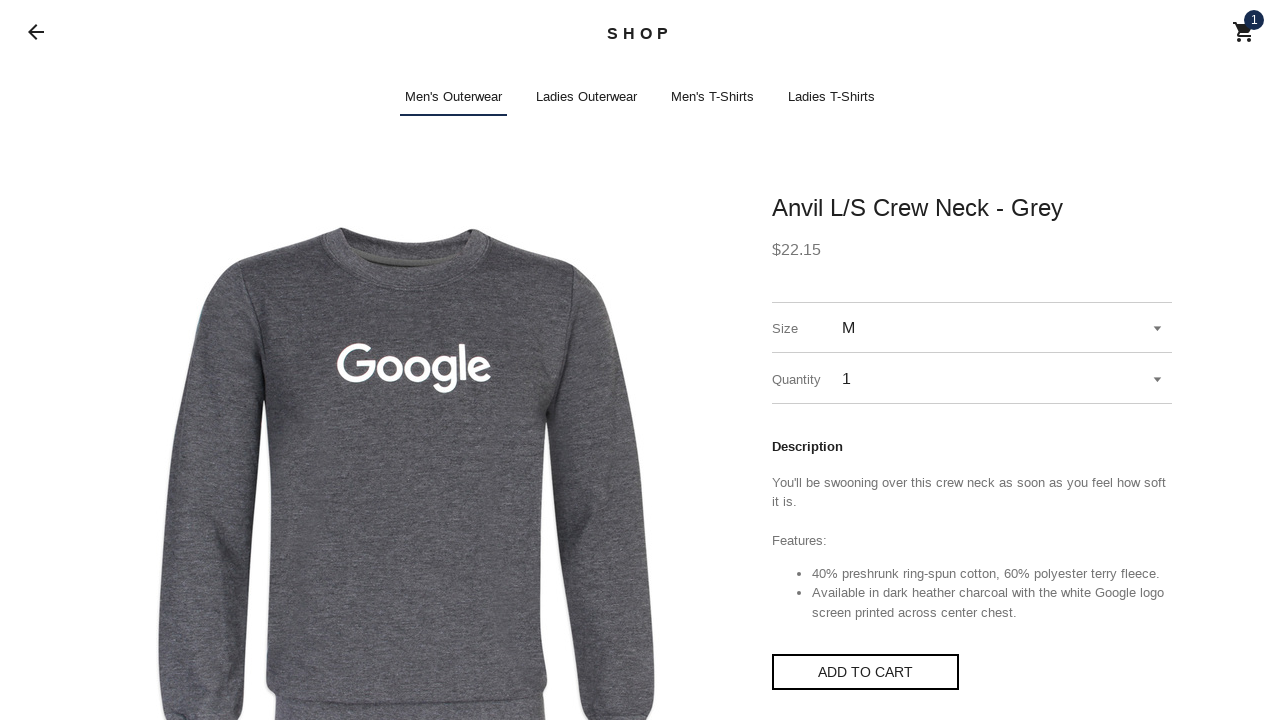

Waited for cart modal to appear
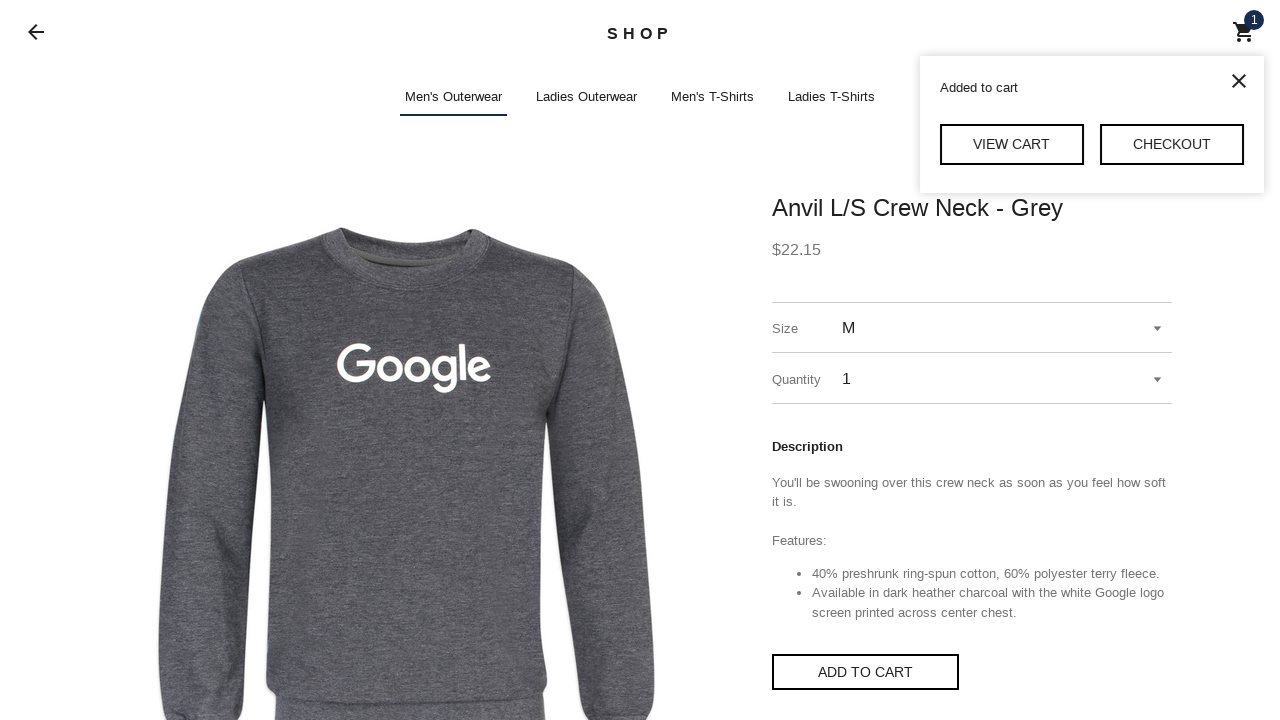

Clicked checkout button in cart modal
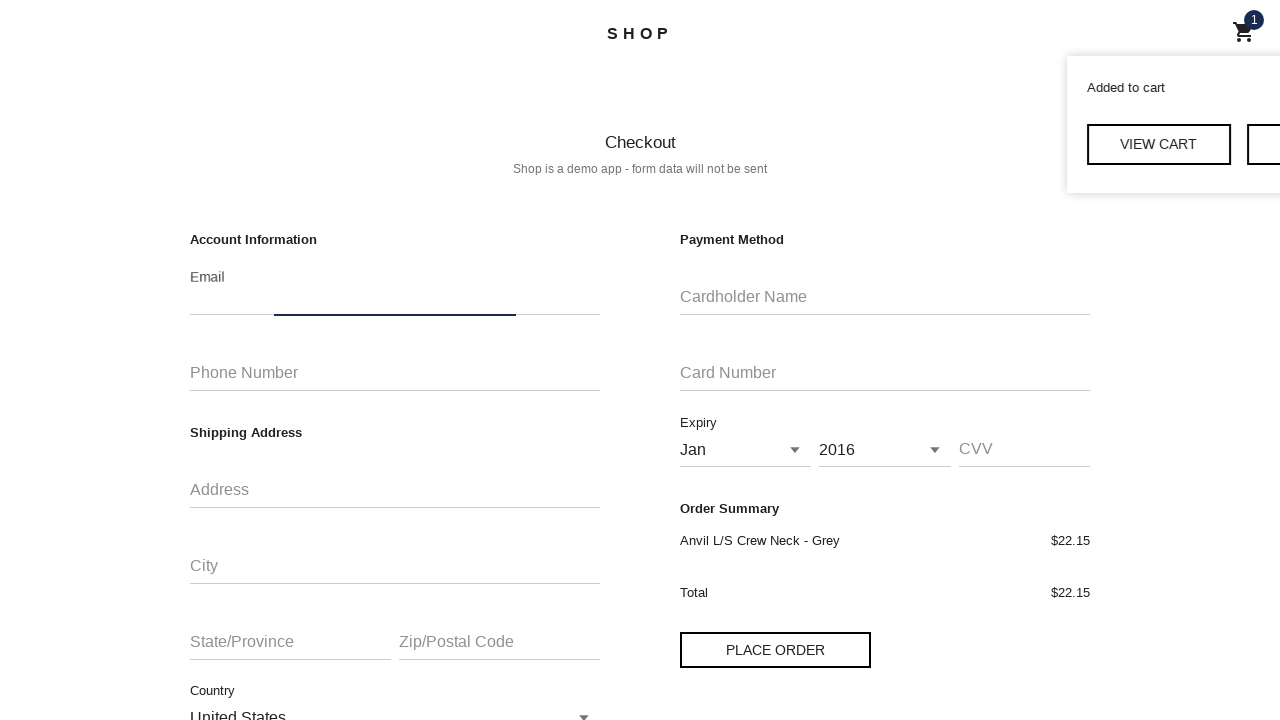

Waited for checkout page to load
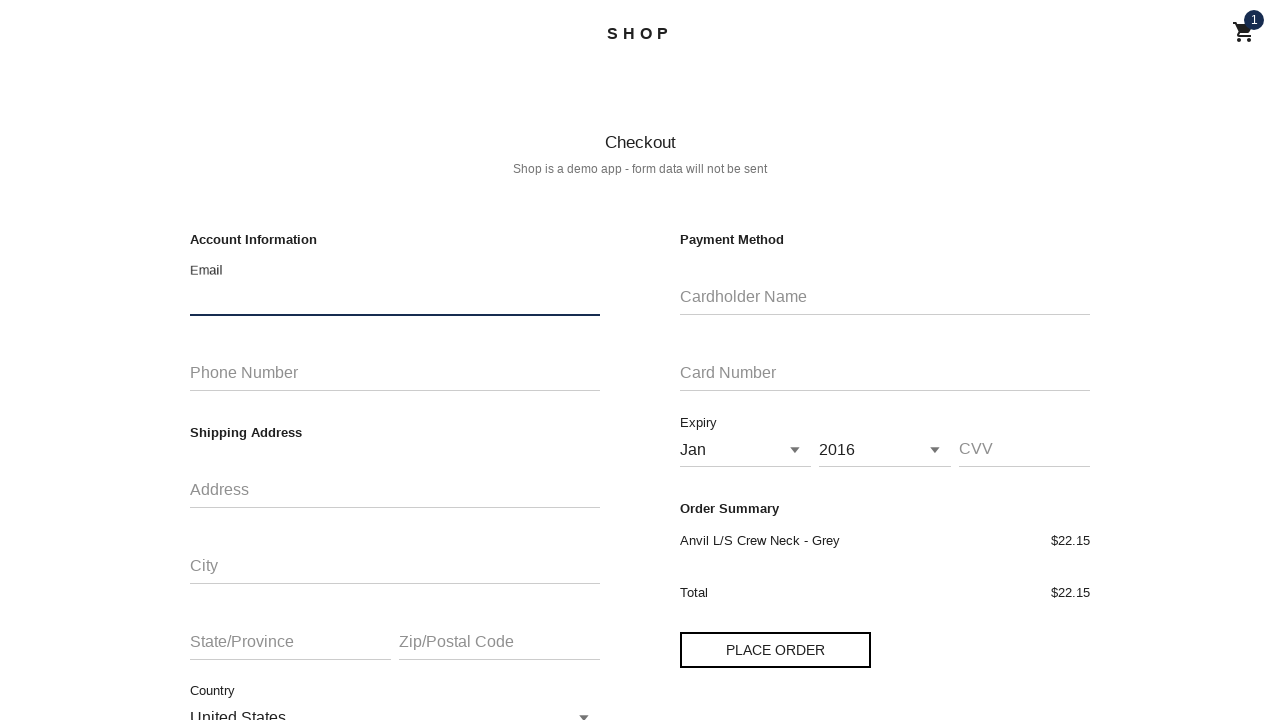

Entered invalid email address 'rh@gmail' in checkout form
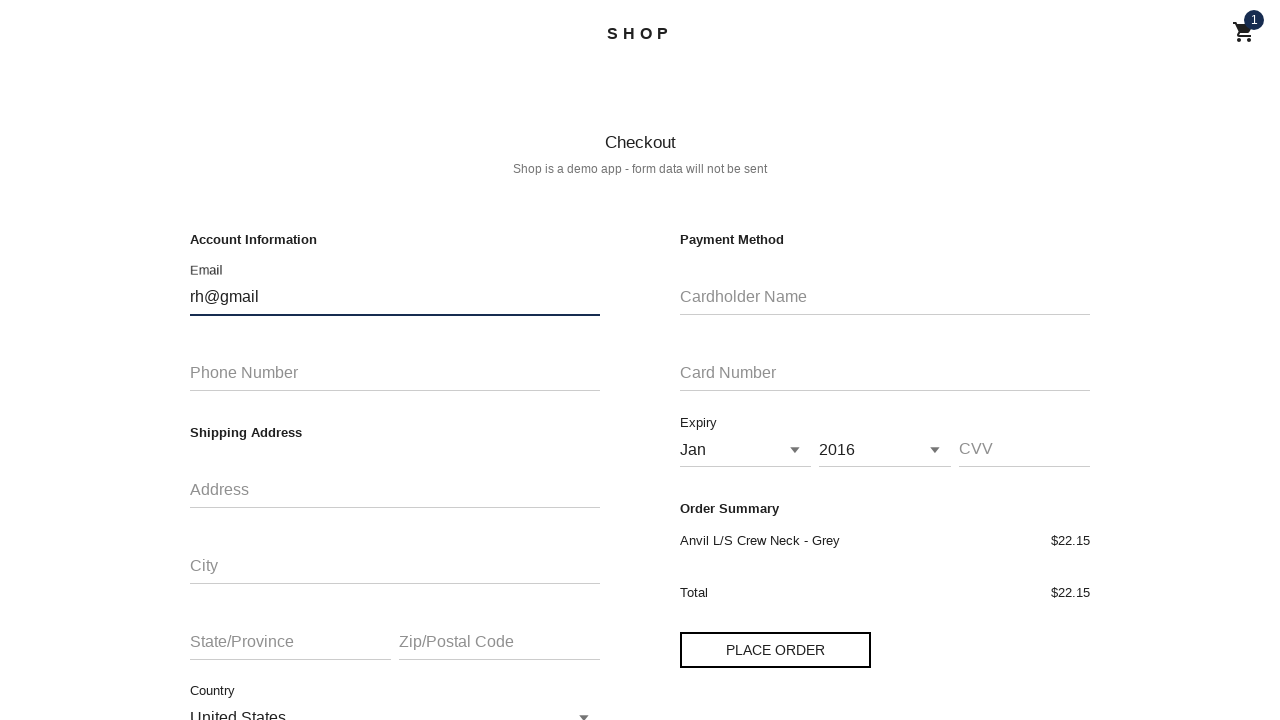

Waited for form validation to process invalid email
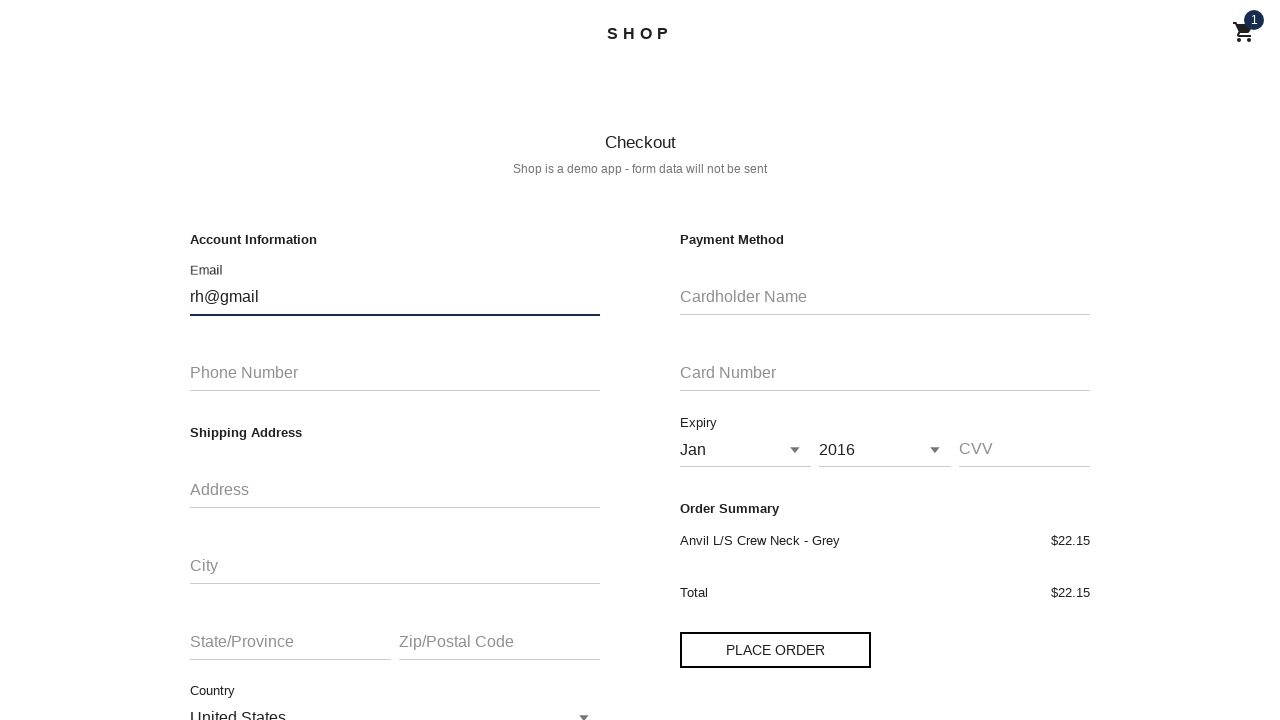

Clicked 'Place Order' button to attempt order submission
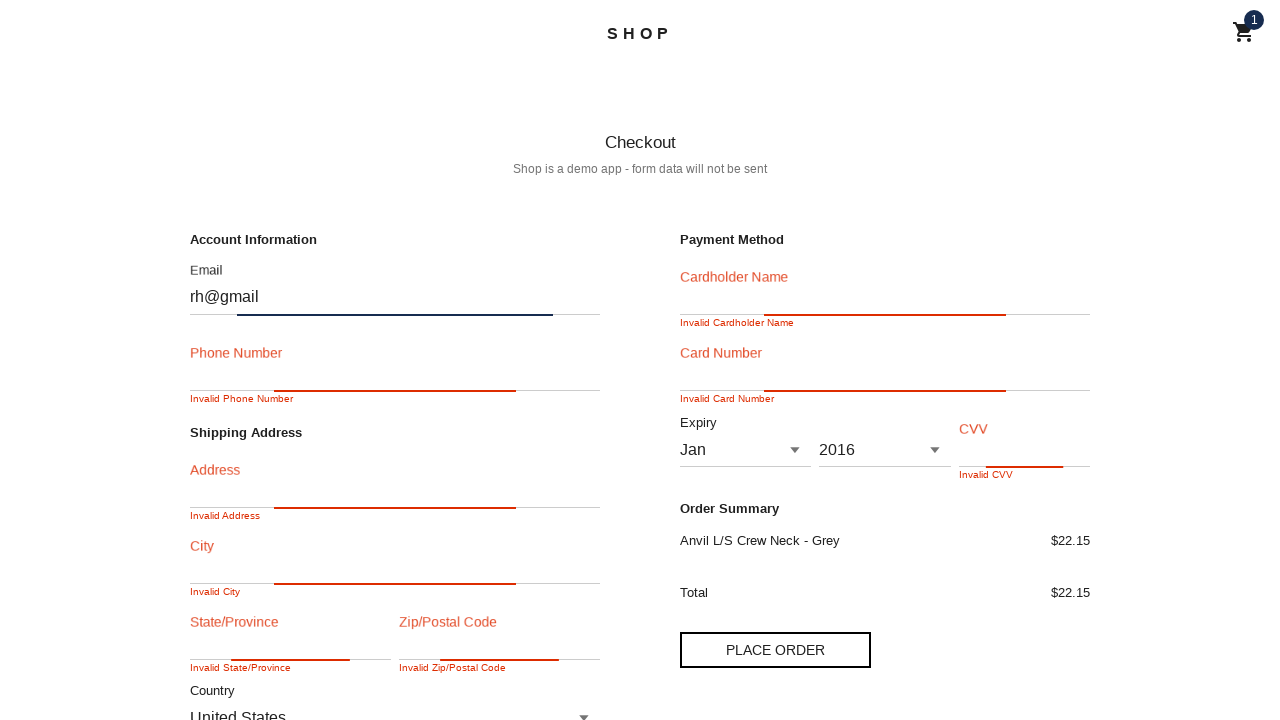

Waited for email validation error to appear
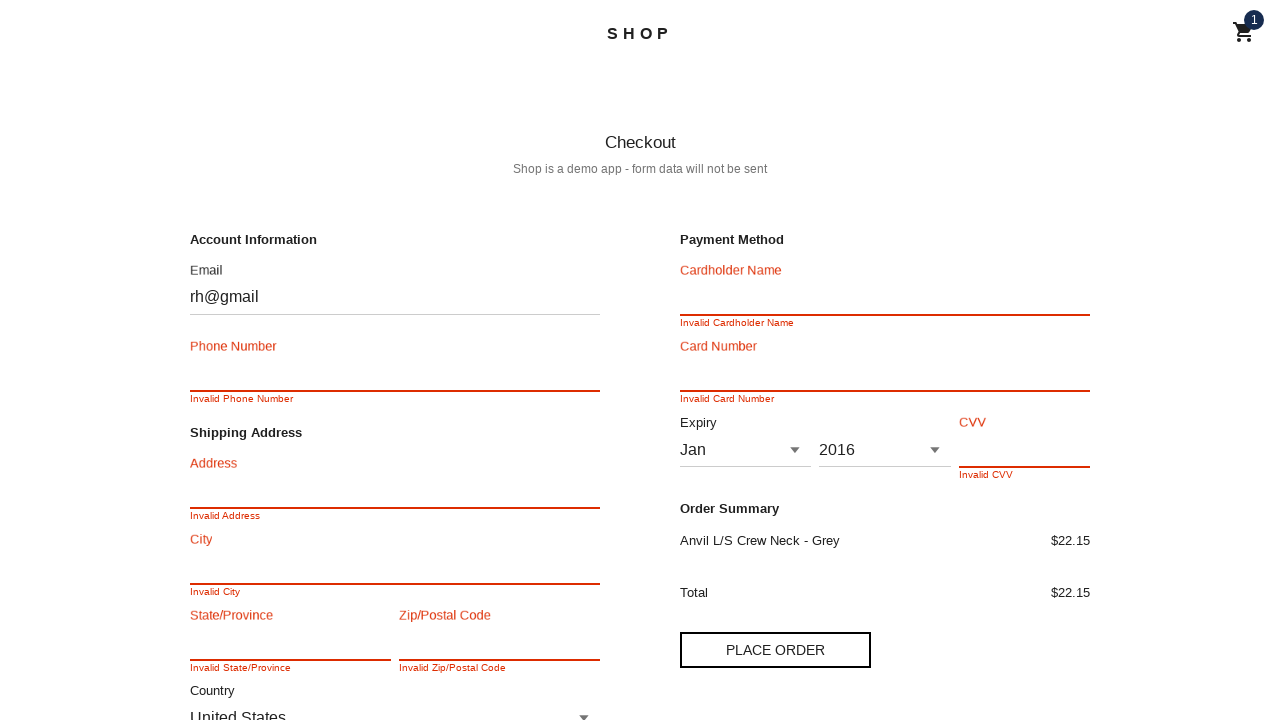

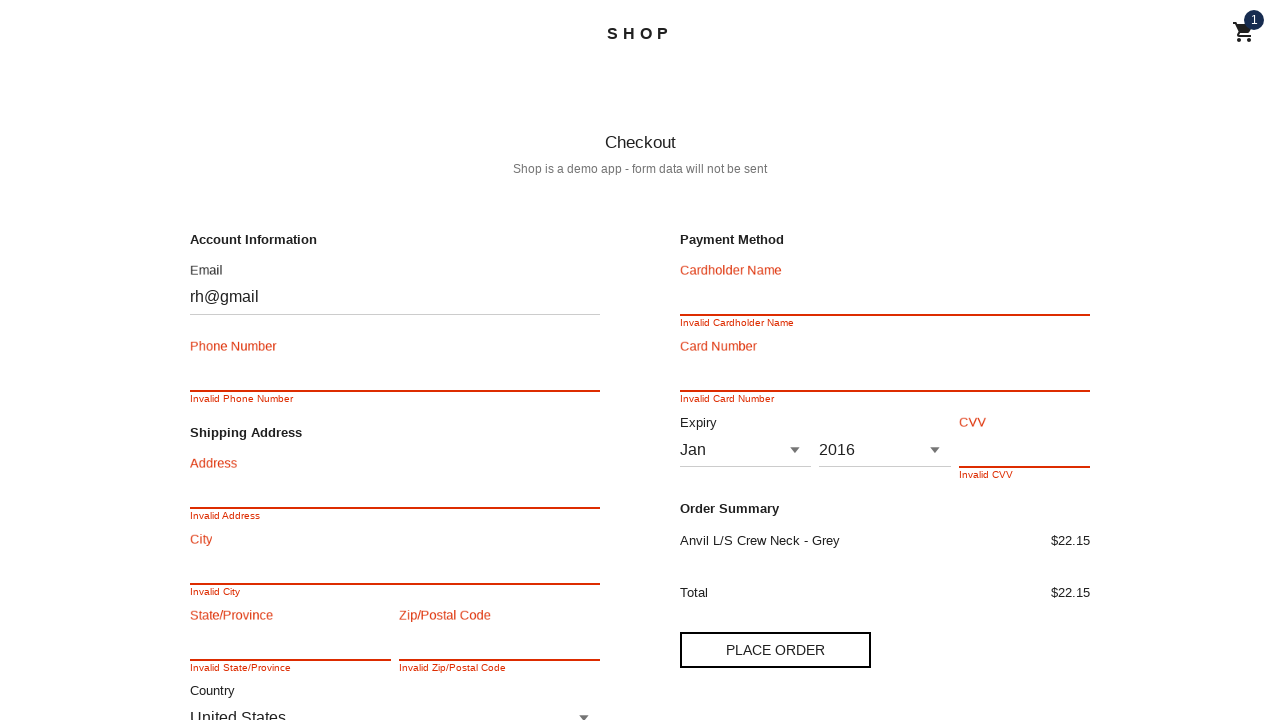